Tests the Six Degrees of Wikipedia site by loading a search with source and target parameters, clicking the search button, and verifying that node results are displayed

Starting URL: https://www.sixdegreesofwikipedia.com/?source=Albert_Einstein&target=Barack_Obama

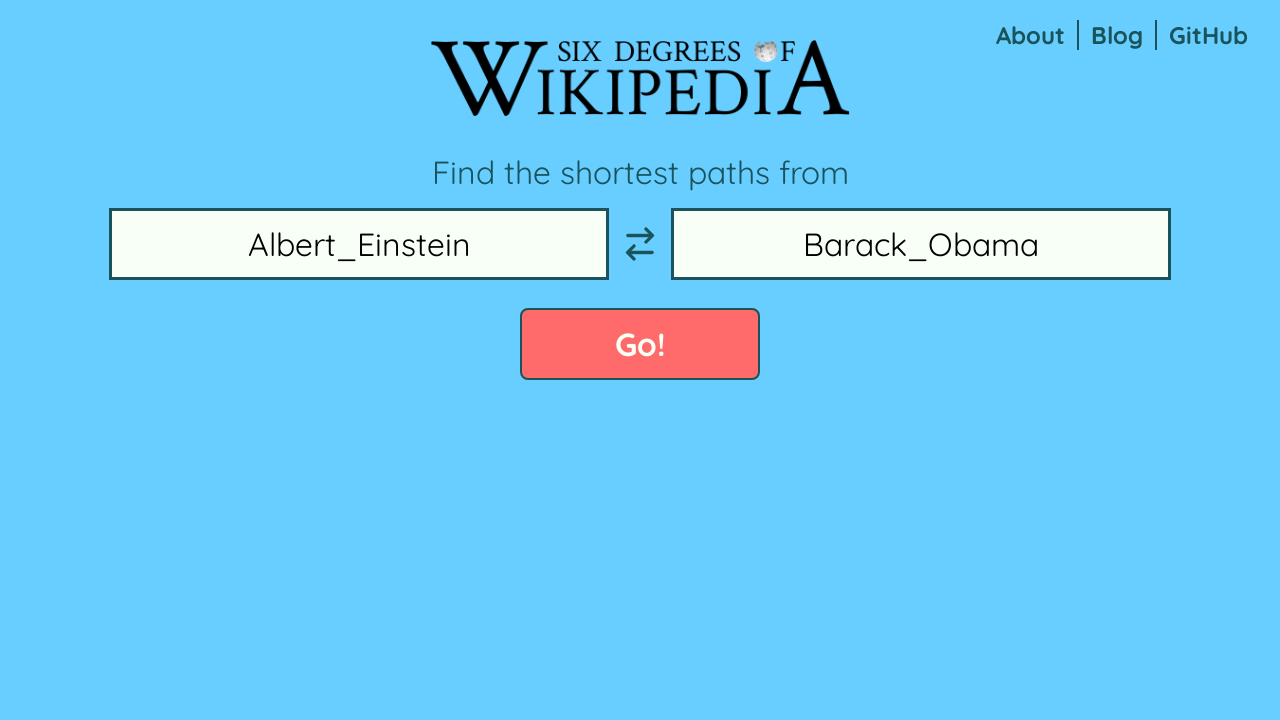

Clicked search button to find paths between Albert Einstein and Barack Obama at (640, 344) on button
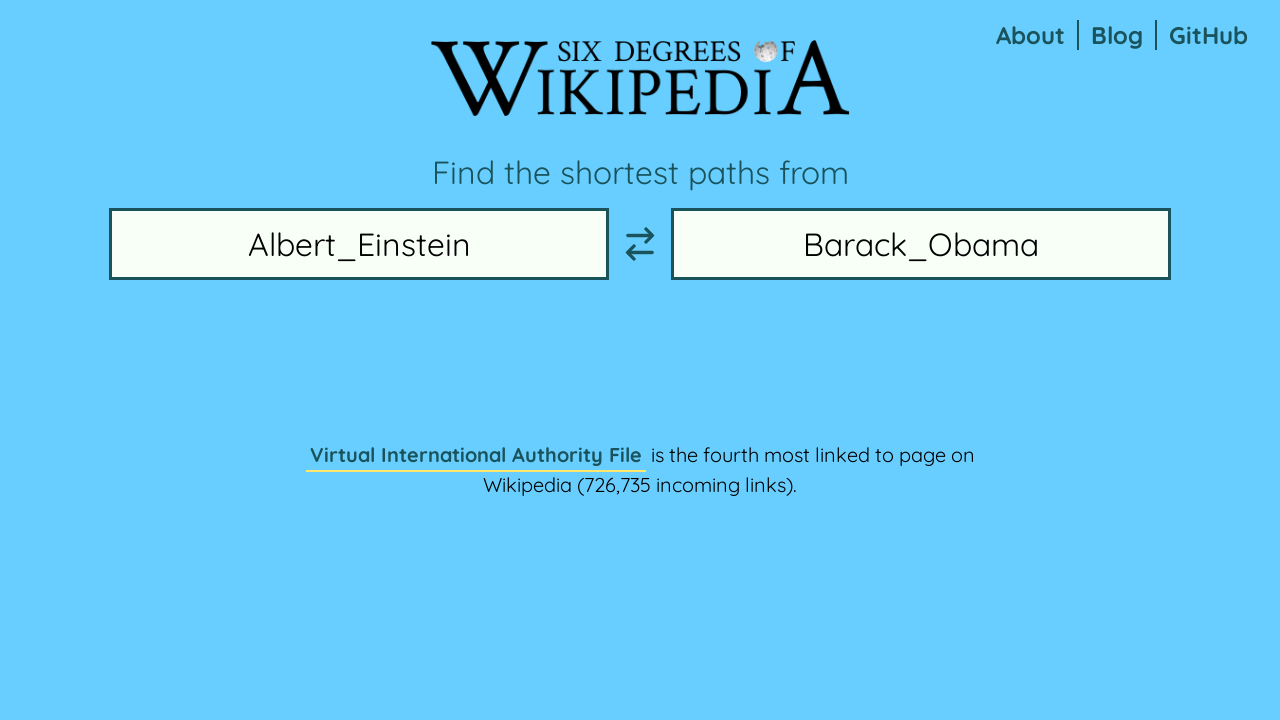

SVG visualization loaded
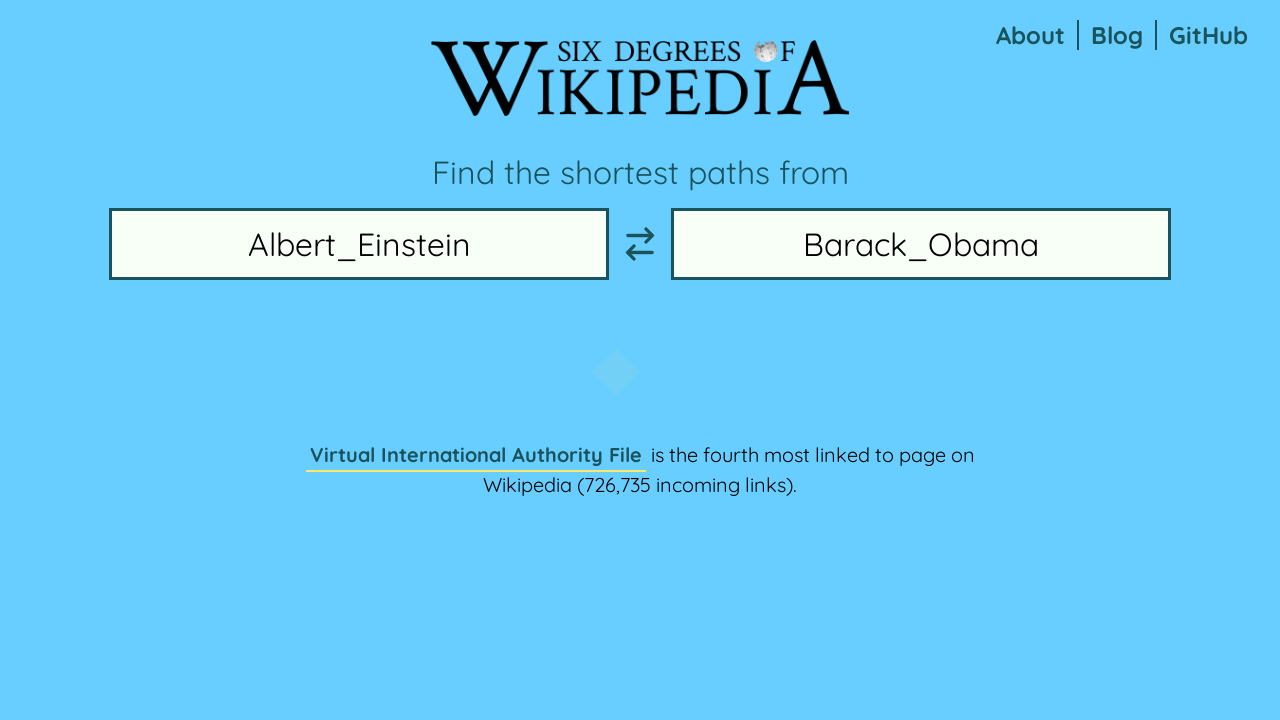

Node labels rendered
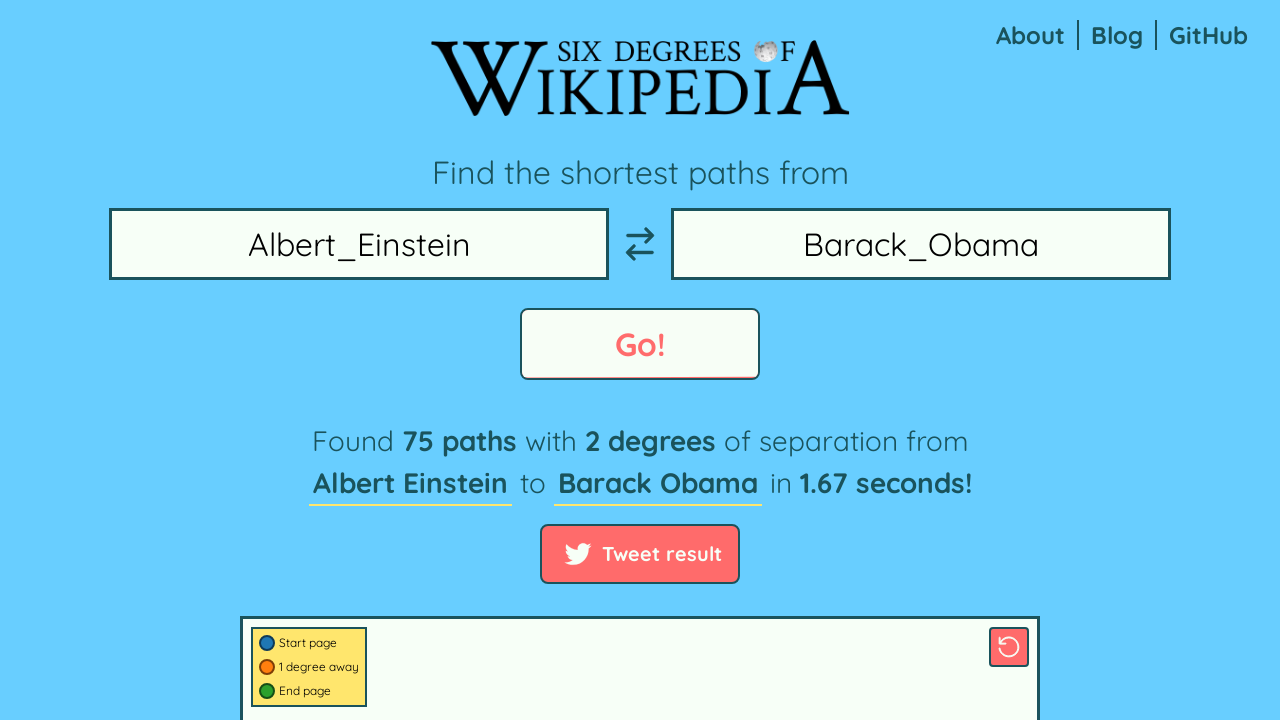

Node results displayed with text elements visible
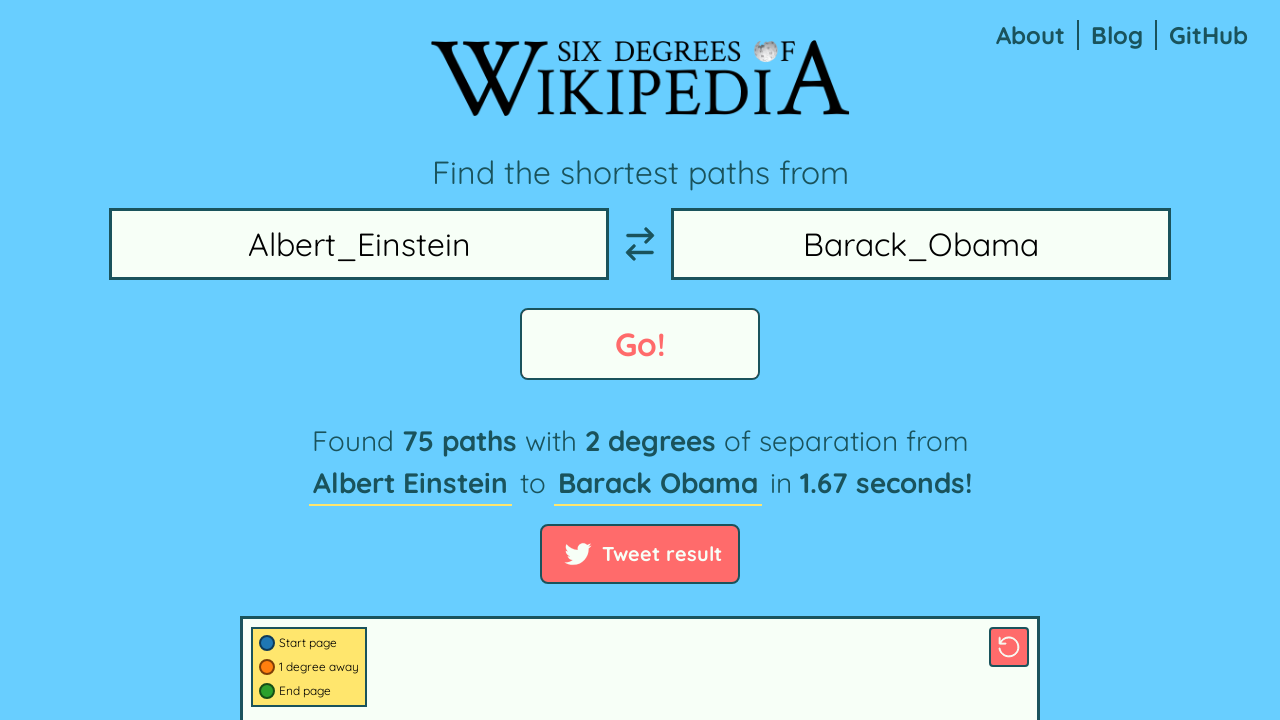

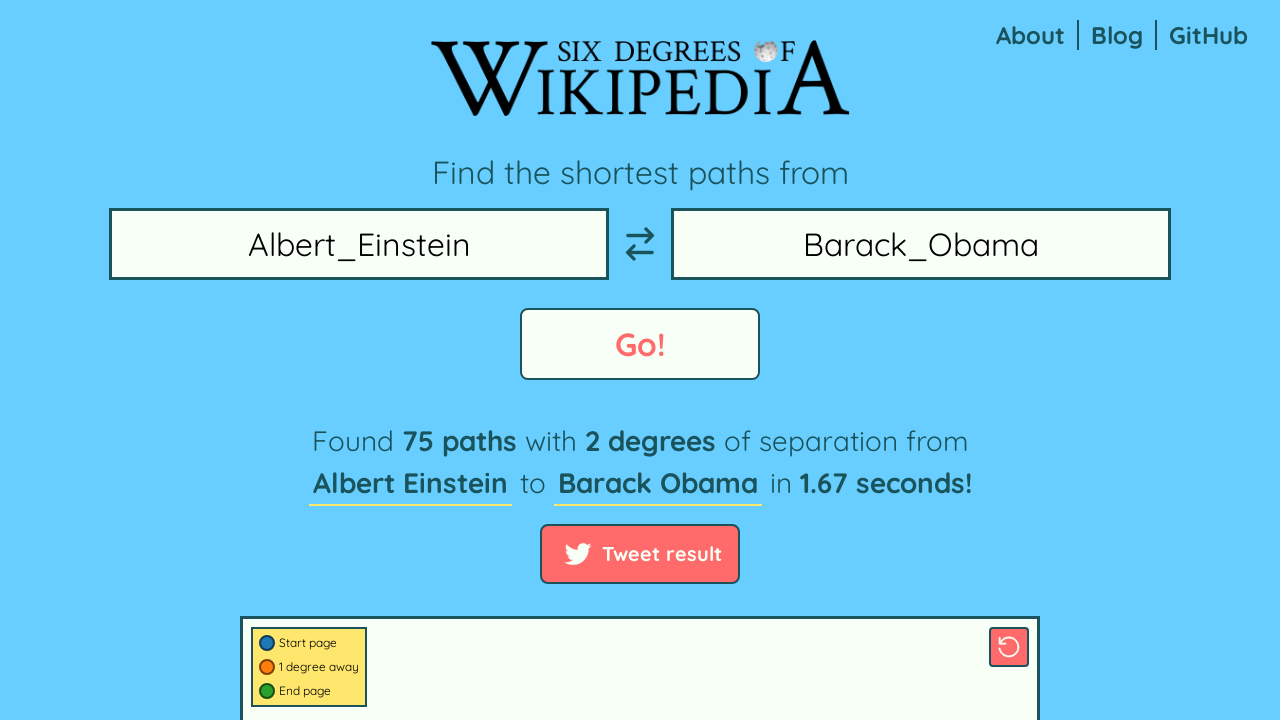